Tests flight reservation table functionality by verifying table data, checking prices and departure times, and selecting a flight option

Starting URL: https://www.blazedemo.com/reserve.php

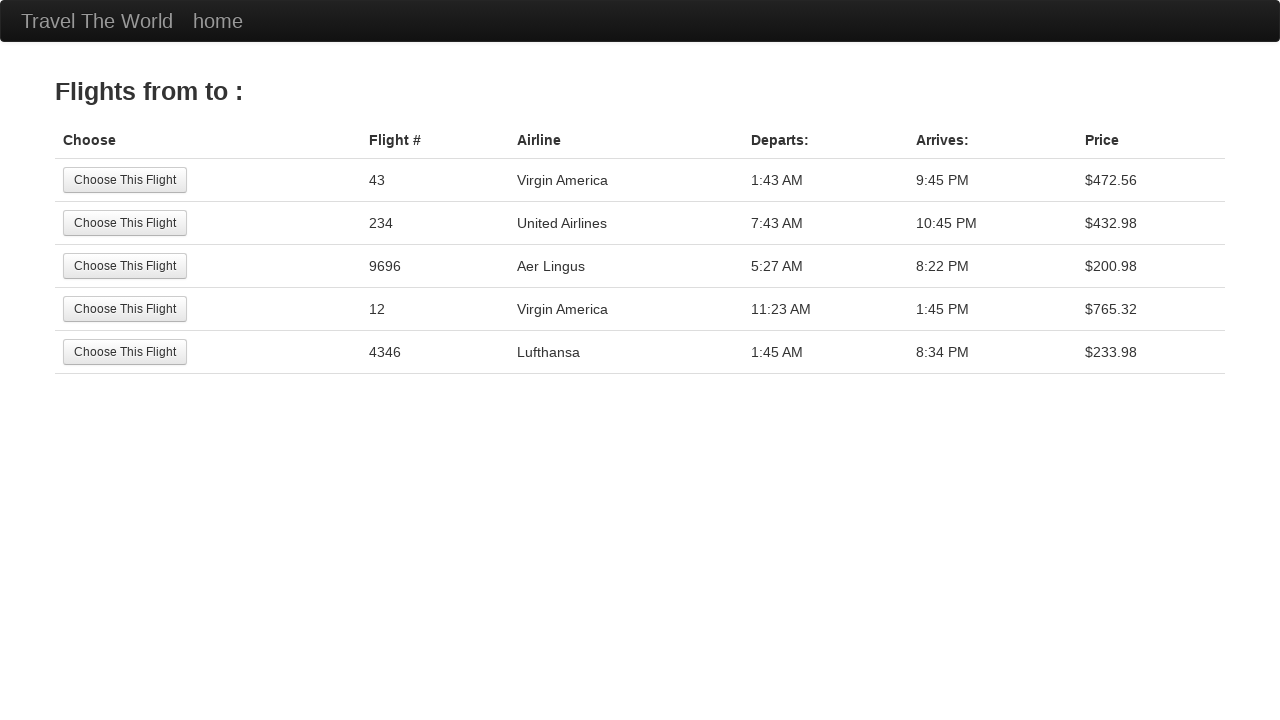

Retrieved departure time from first row of flight table
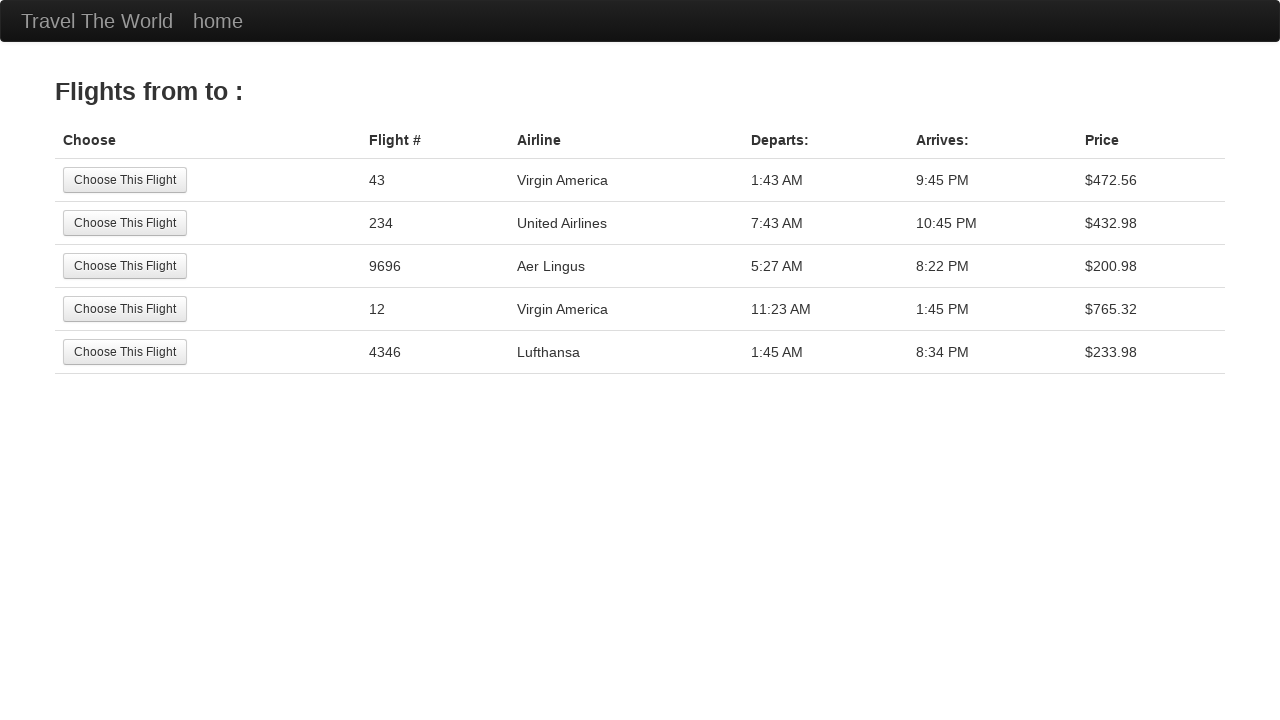

Retrieved airline name from row 5
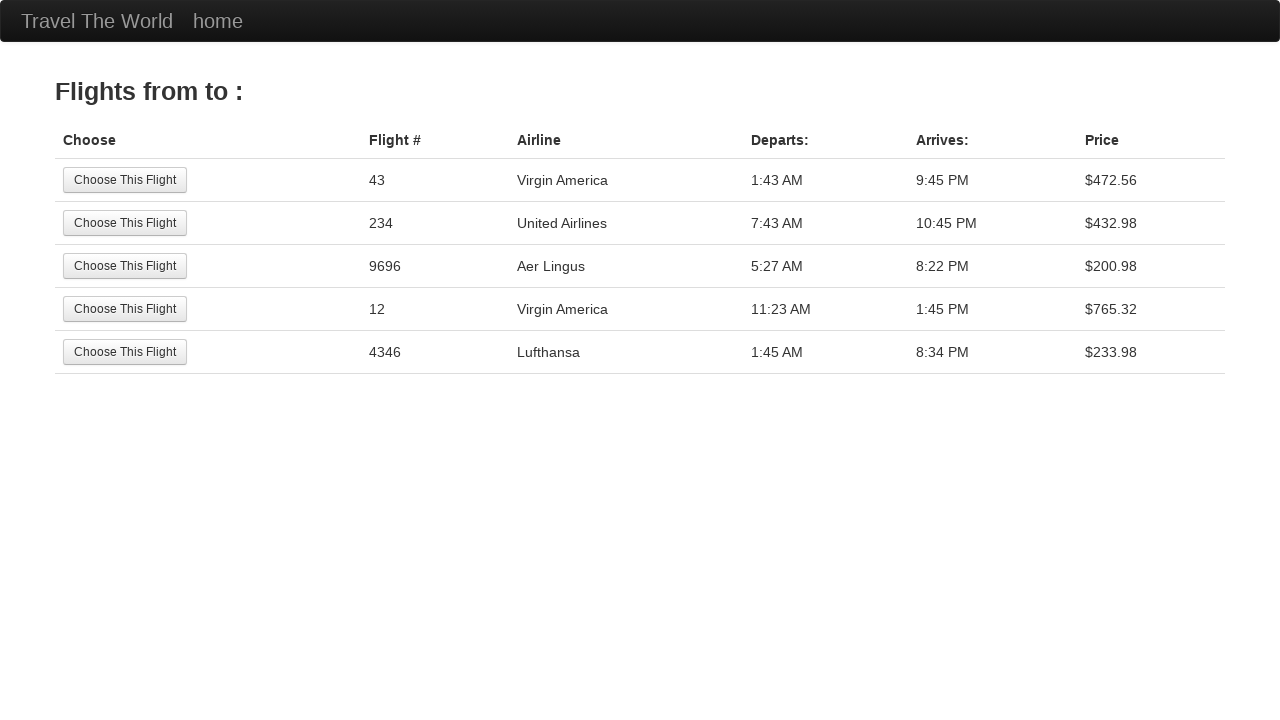

Retrieved price from row 3 for verification
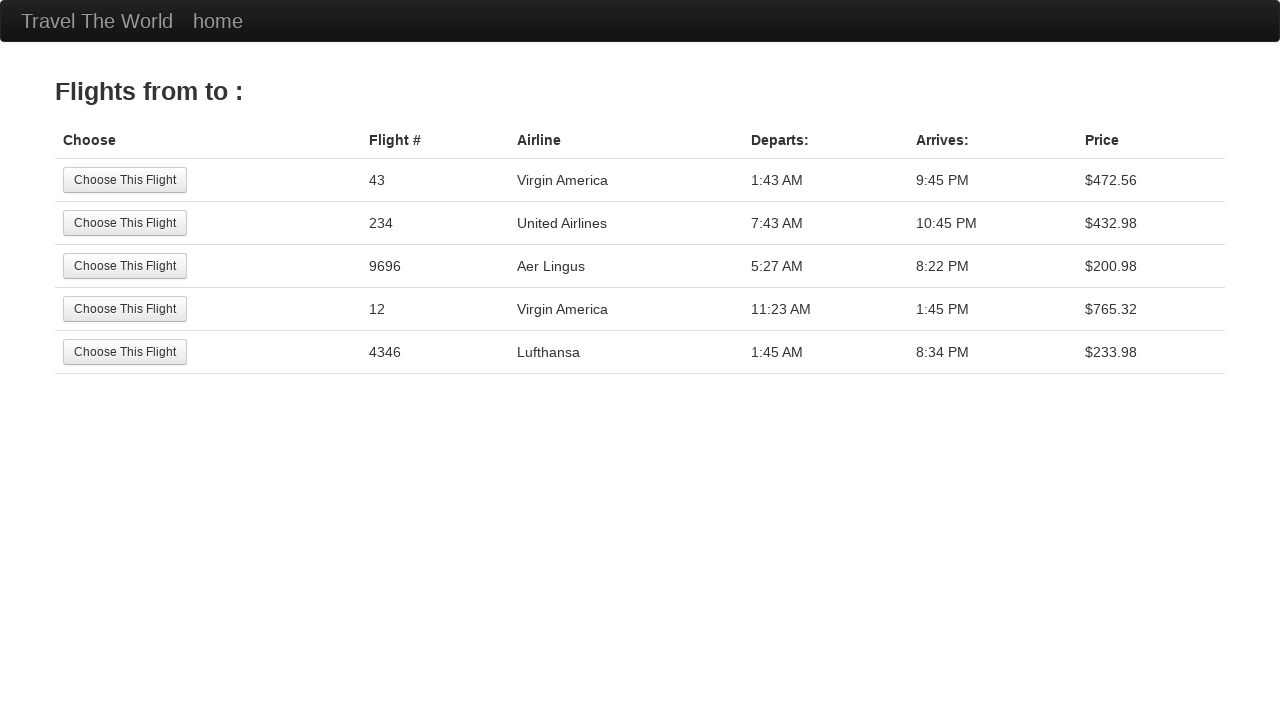

Price verification PASSED - actual price matches expected price $200.98
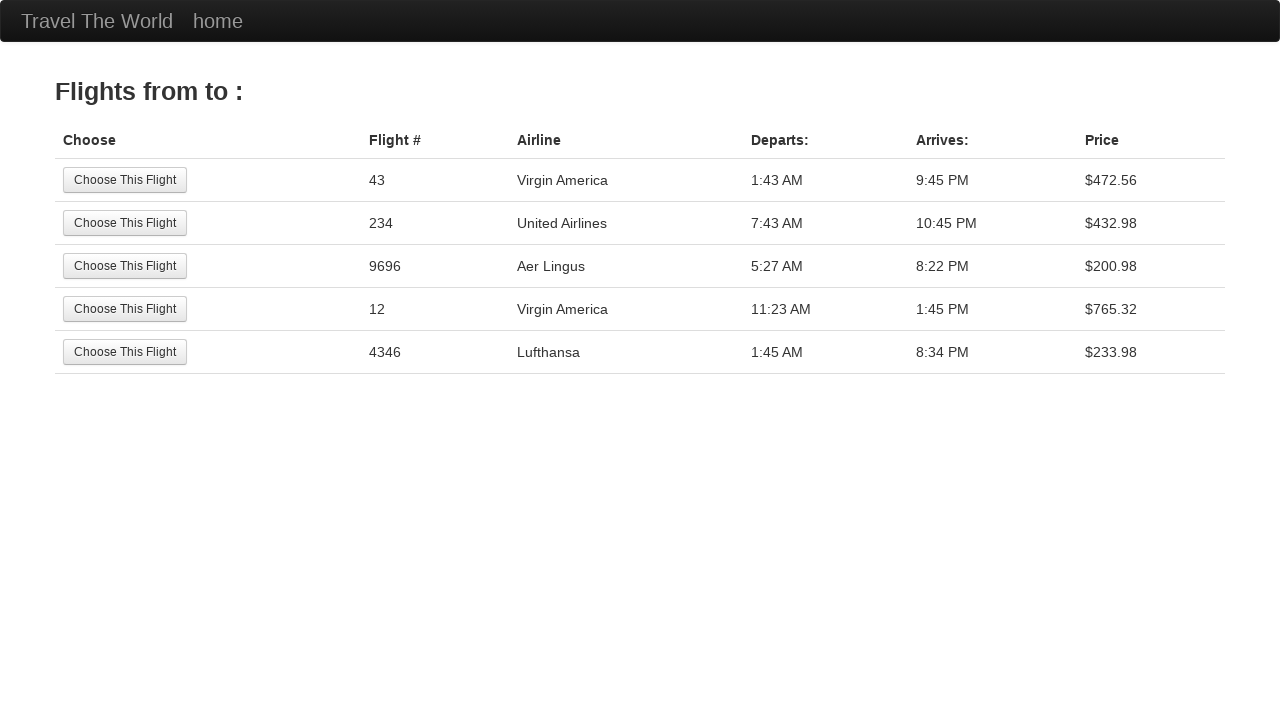

Retrieved departure time for flight 12
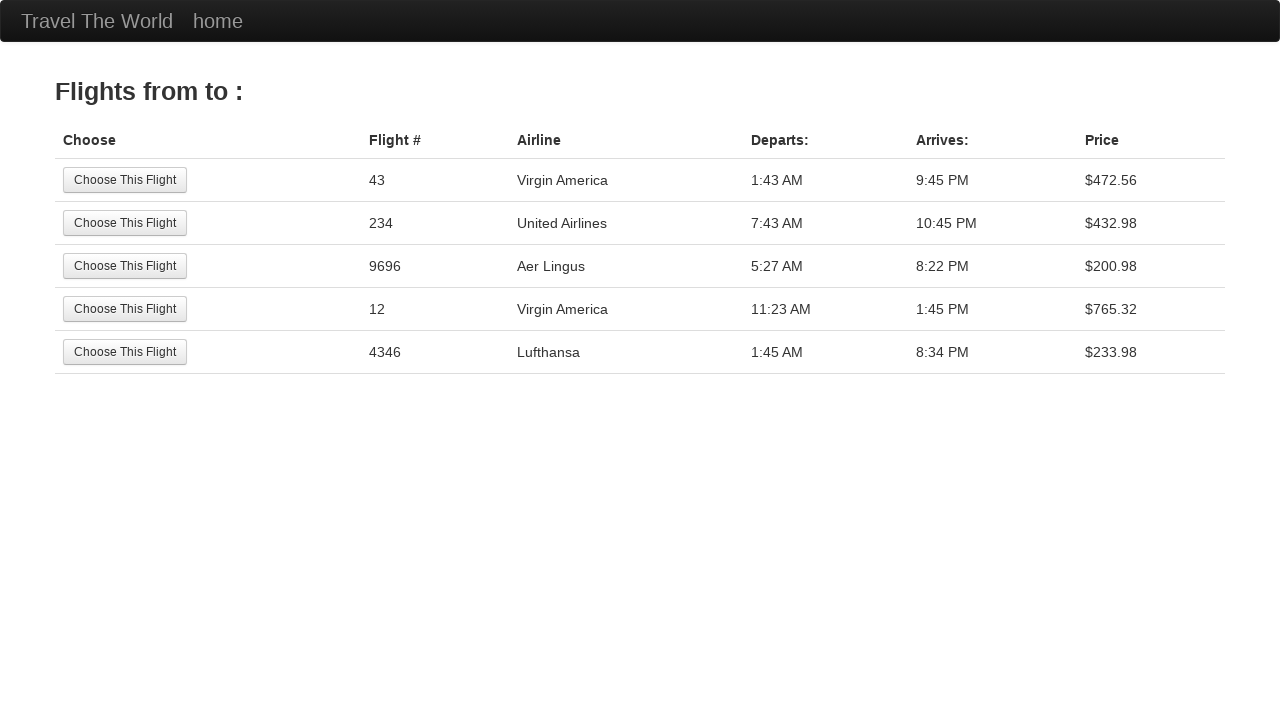

Departure time verification FAILED - departure time does not match expected time
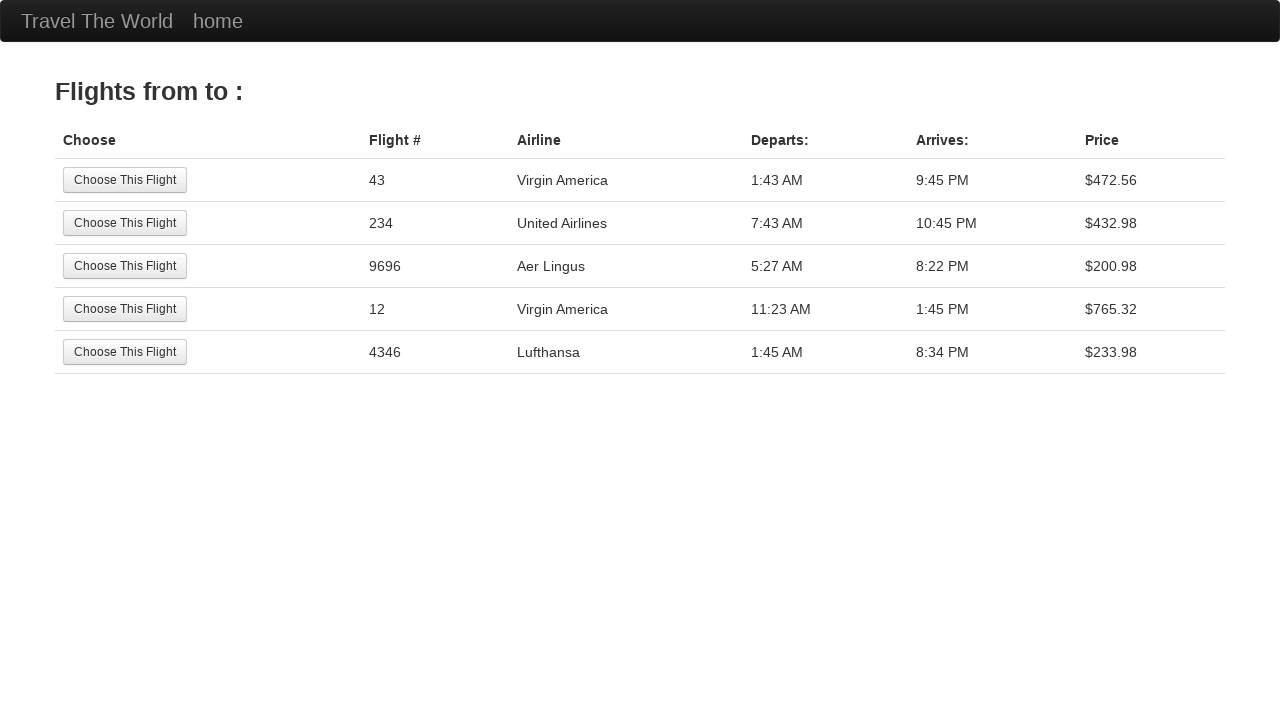

Retrieved all airline names from column 3
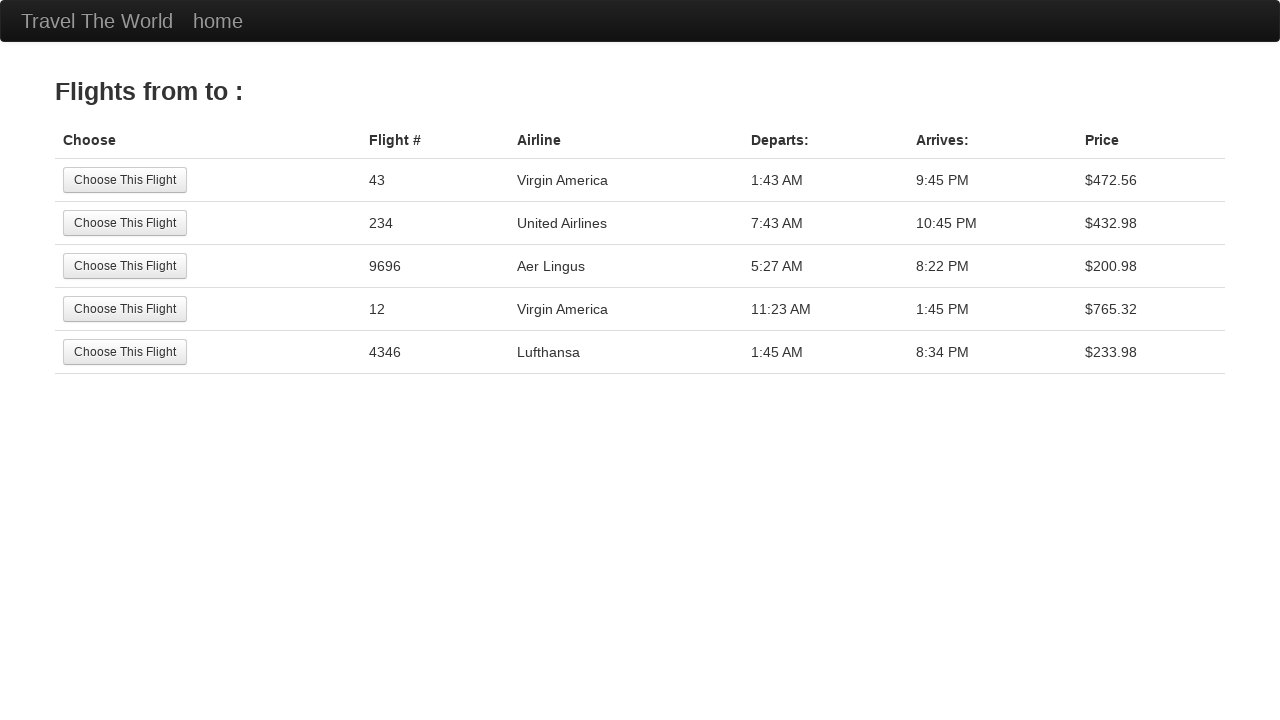

Clicked select button for flight in row 5 at (125, 352) on xpath=//table[@class='table']/tbody/tr[5]/td[1]/input
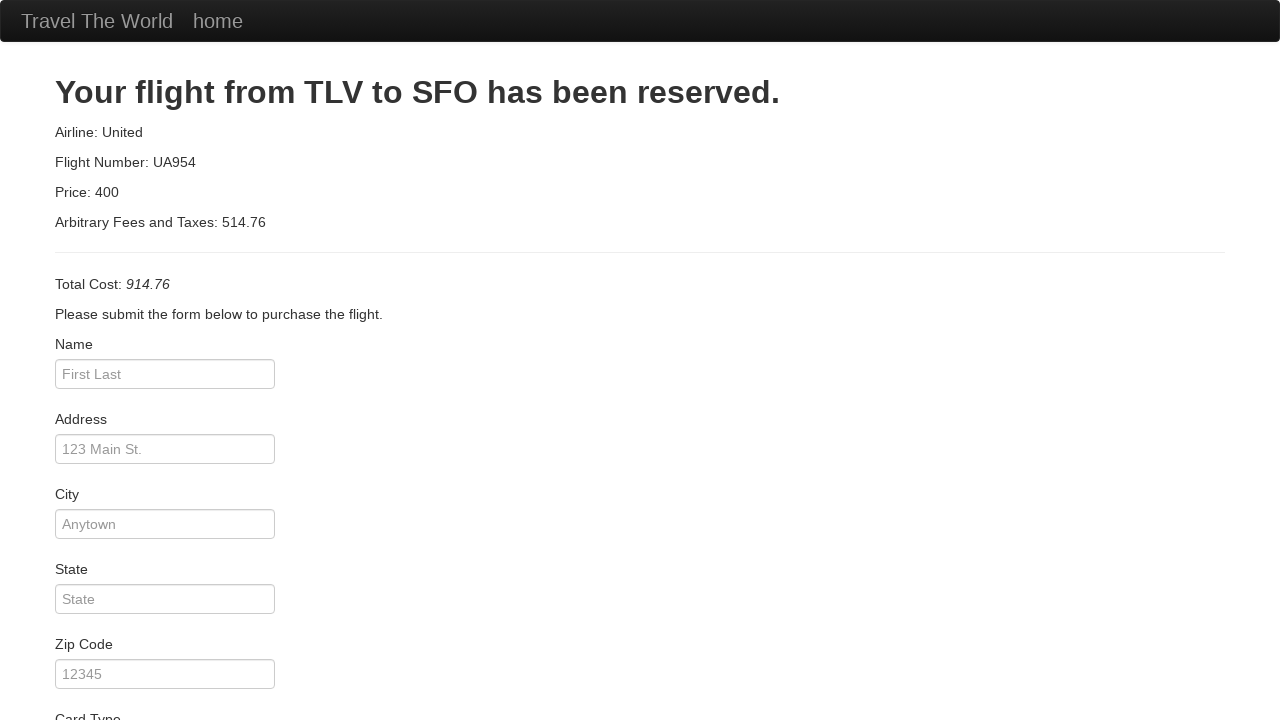

Waited 2 seconds for page to process flight selection
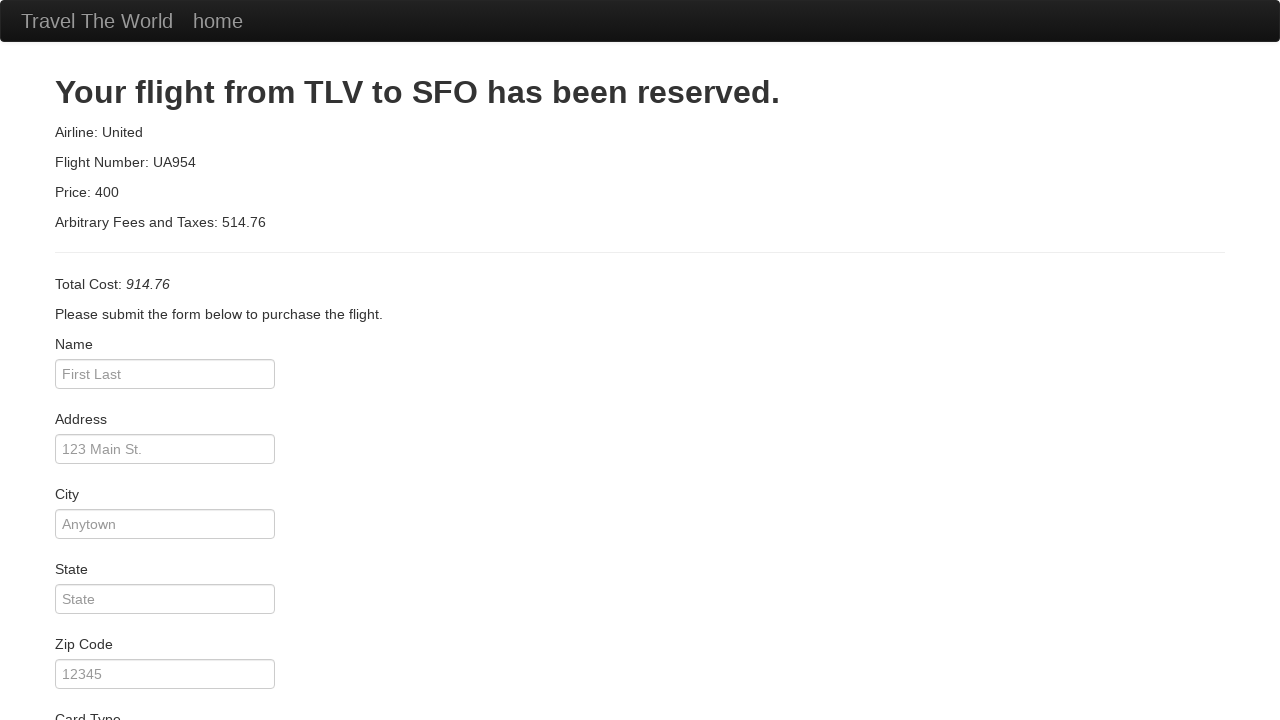

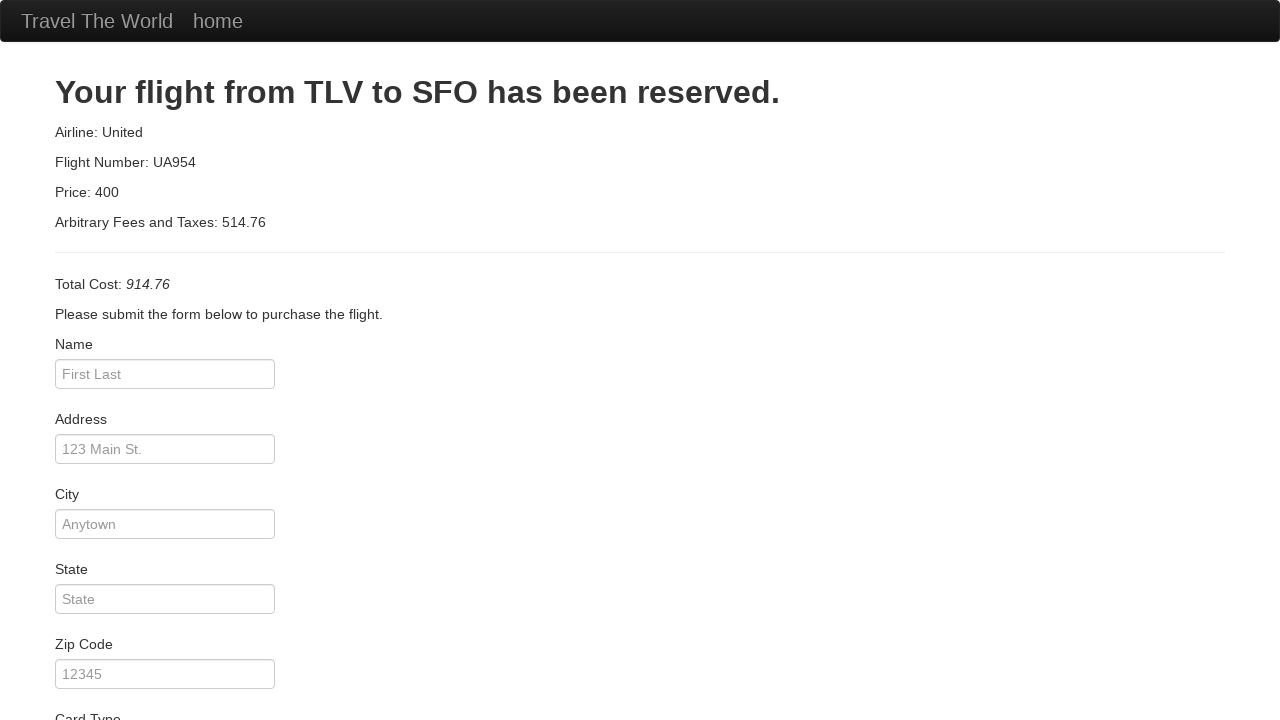